Tests a basic addition form by entering two numbers, clicking the calculate button, and verifying the result is displayed

Starting URL: http://syntaxprojects.com/basic-first-form-demo.php

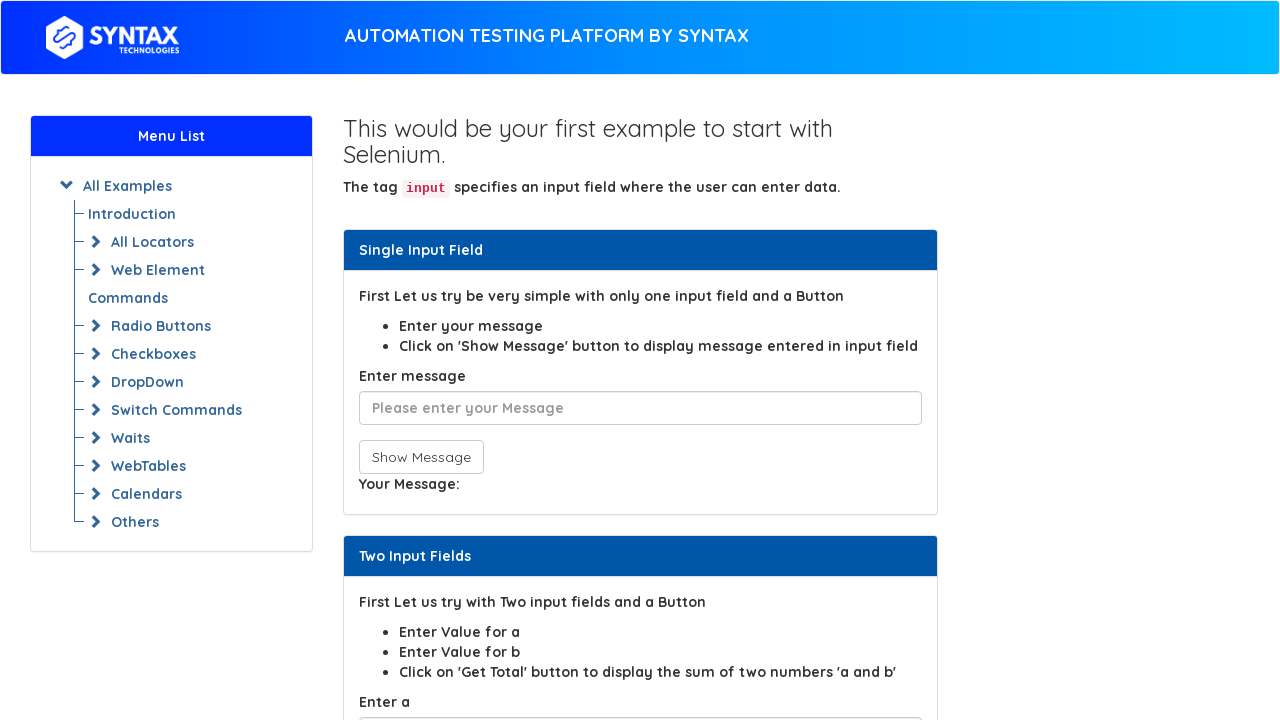

Entered first number (11) in sum1 field on input#sum1
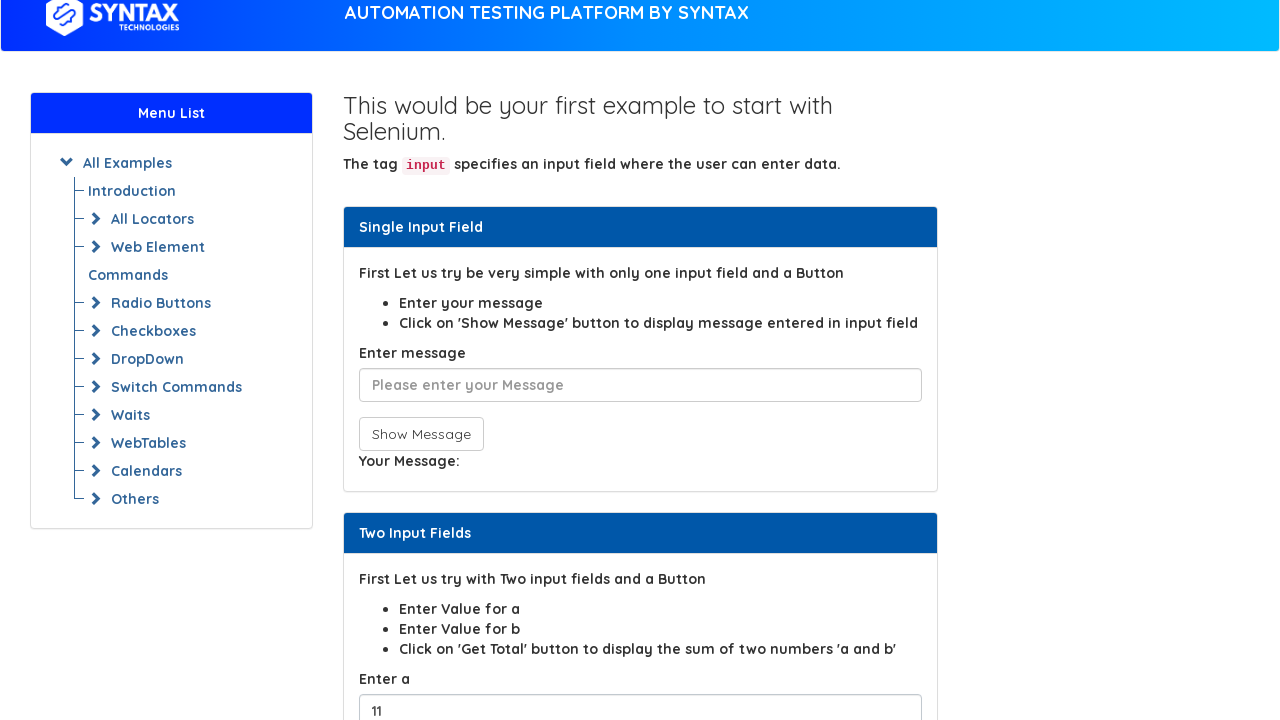

Entered second number (15) in sum2 field on input#sum2
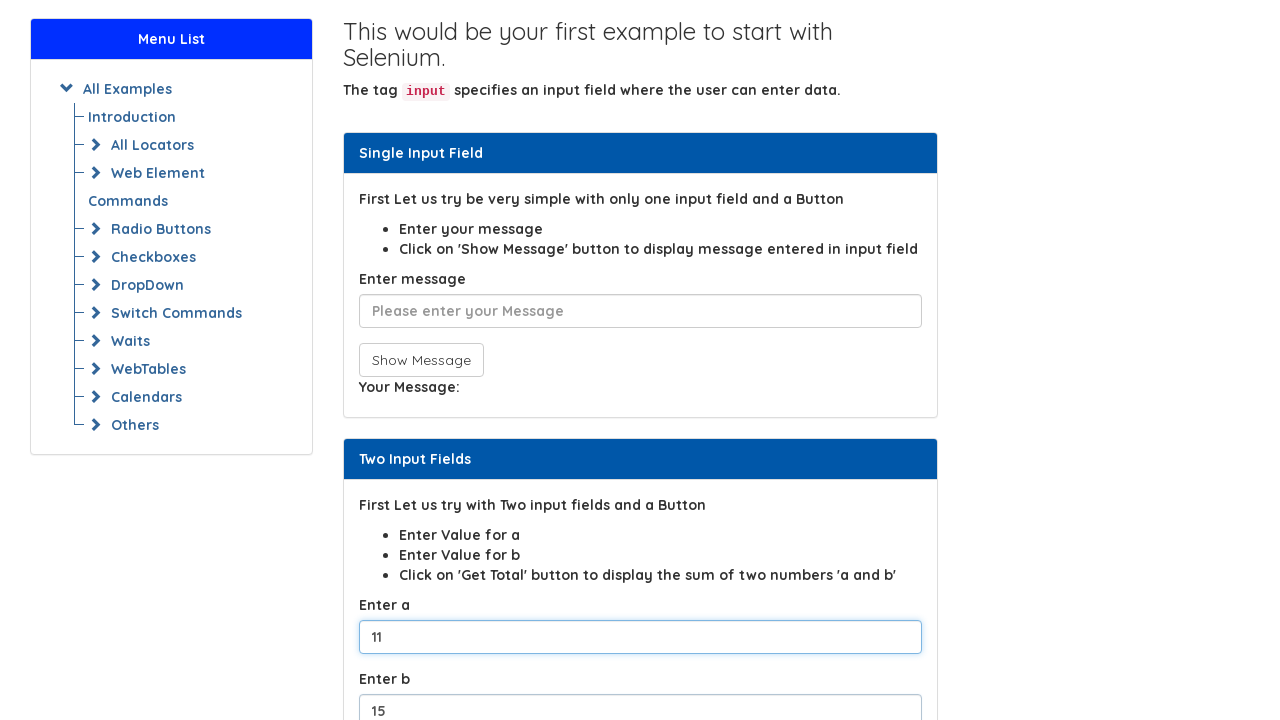

Clicked calculate total button at (402, 360) on button[onclick$='total()']
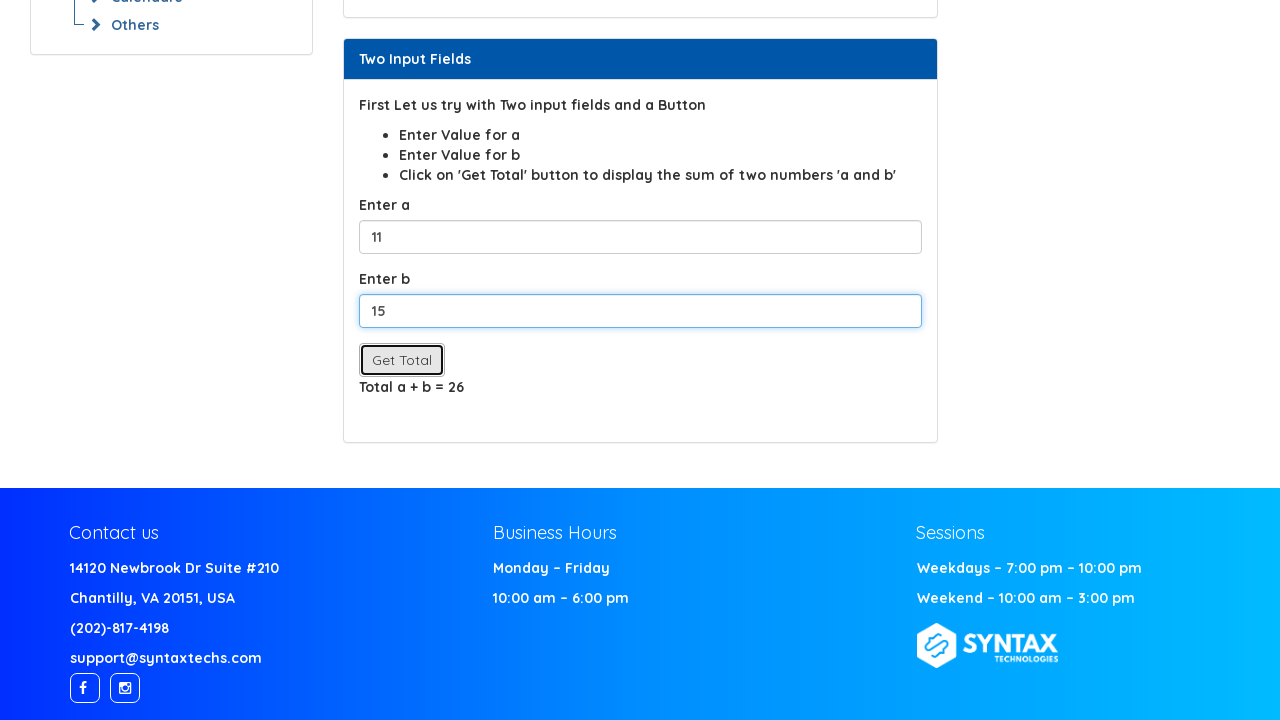

Result displayed in displayvalue span
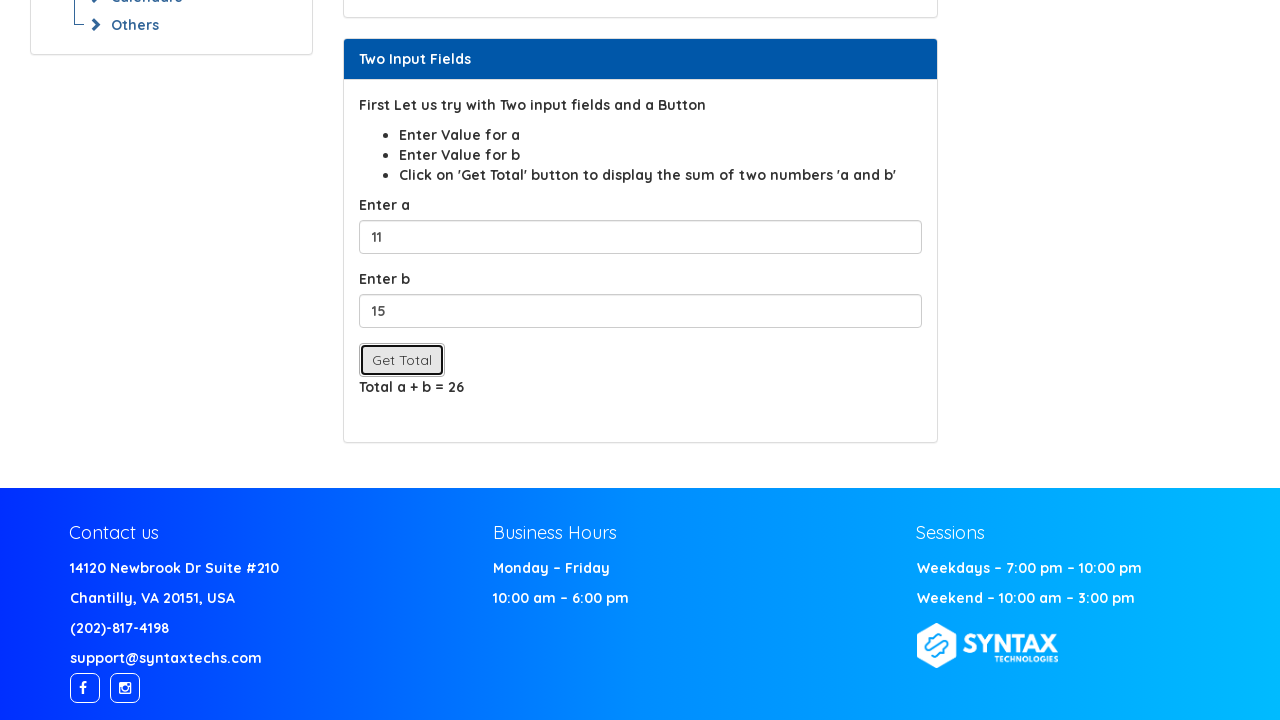

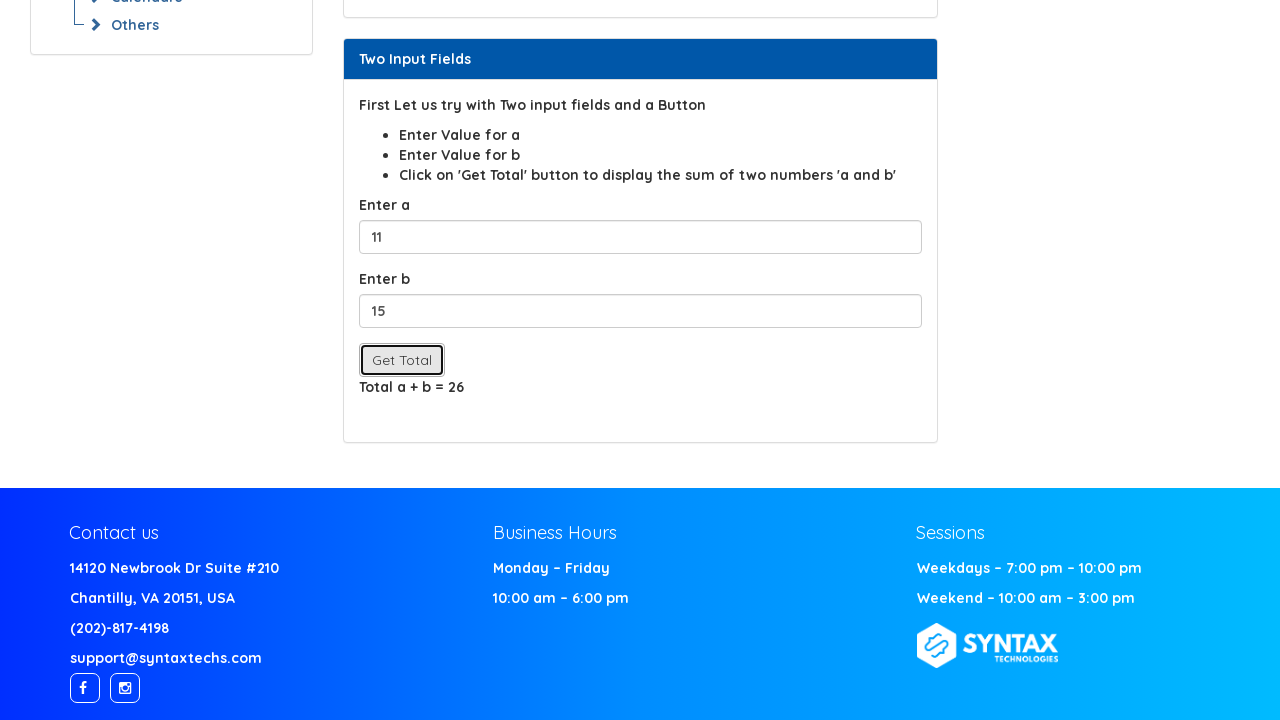